Navigates to DuckDuckGo homepage and maximizes the browser window

Starting URL: https://duckduckgo.com/

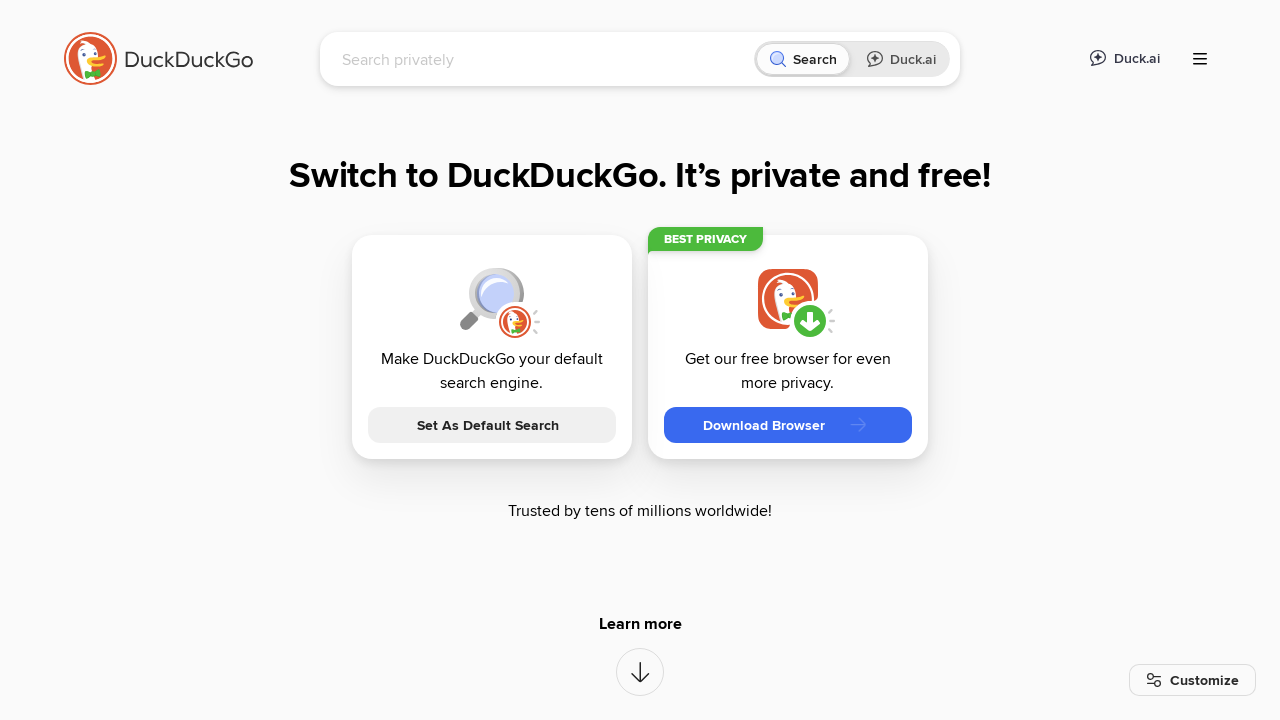

Waited for DuckDuckGo homepage to fully load (networkidle)
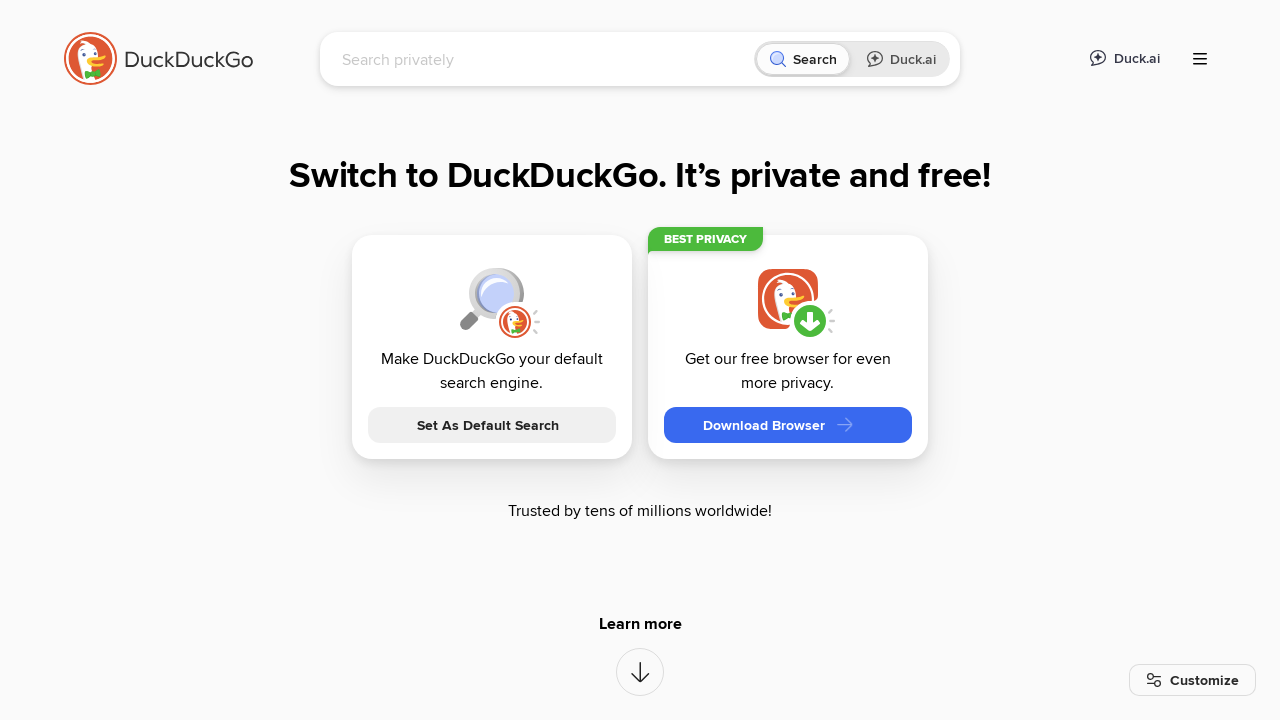

Maximized the browser window to full screen size
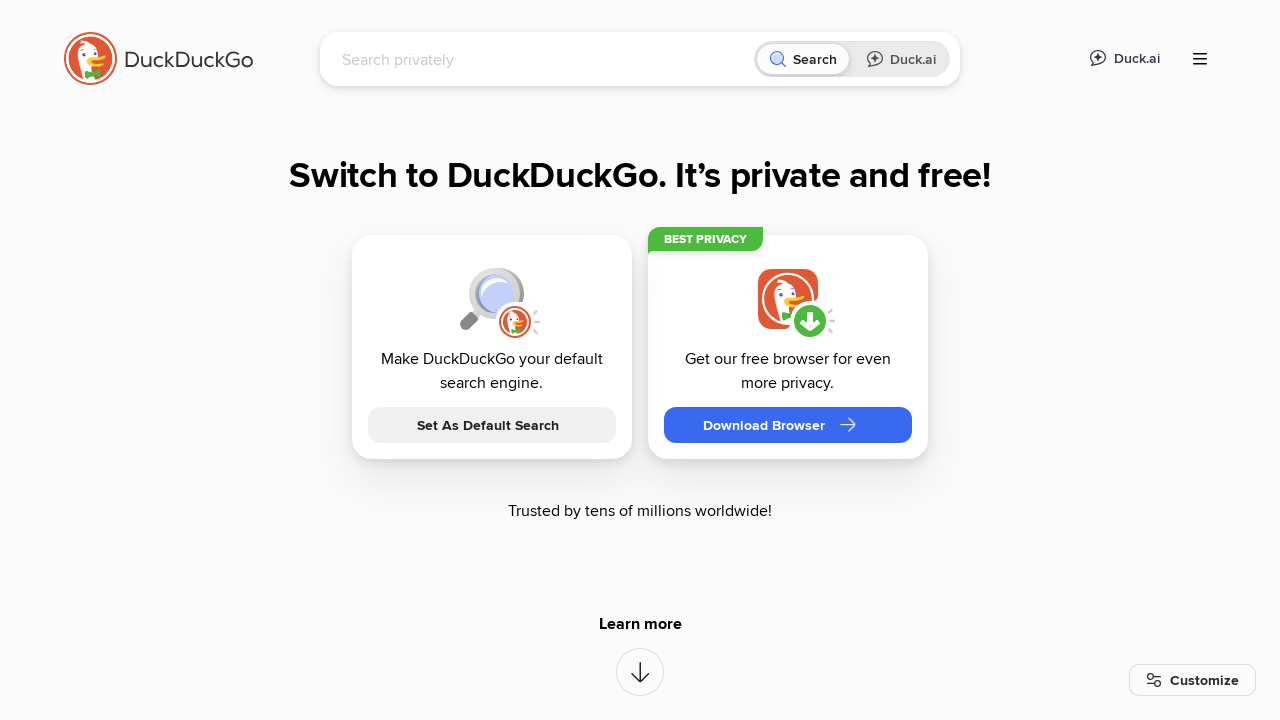

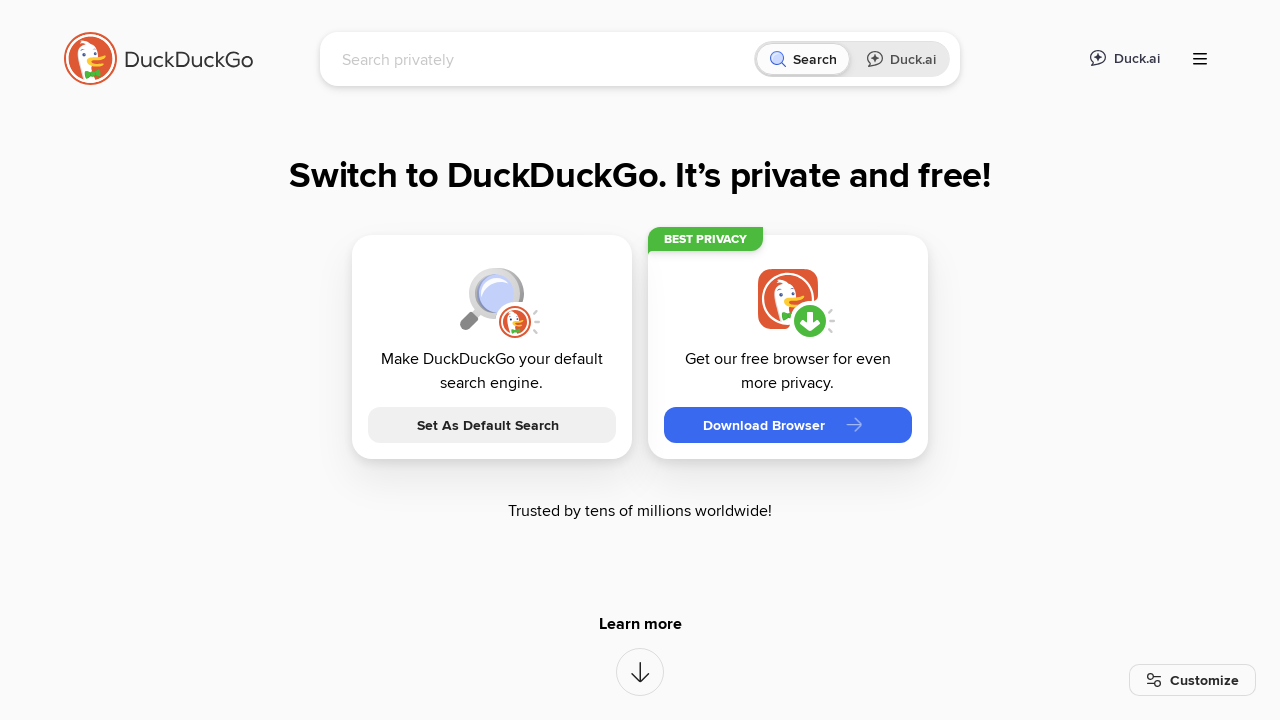